Tests calendar date picker functionality by selecting a specific date (June 15, 2027) through the calendar widget and verifying the date is correctly set in the input fields.

Starting URL: https://rahulshettyacademy.com/seleniumPractise/#/offers

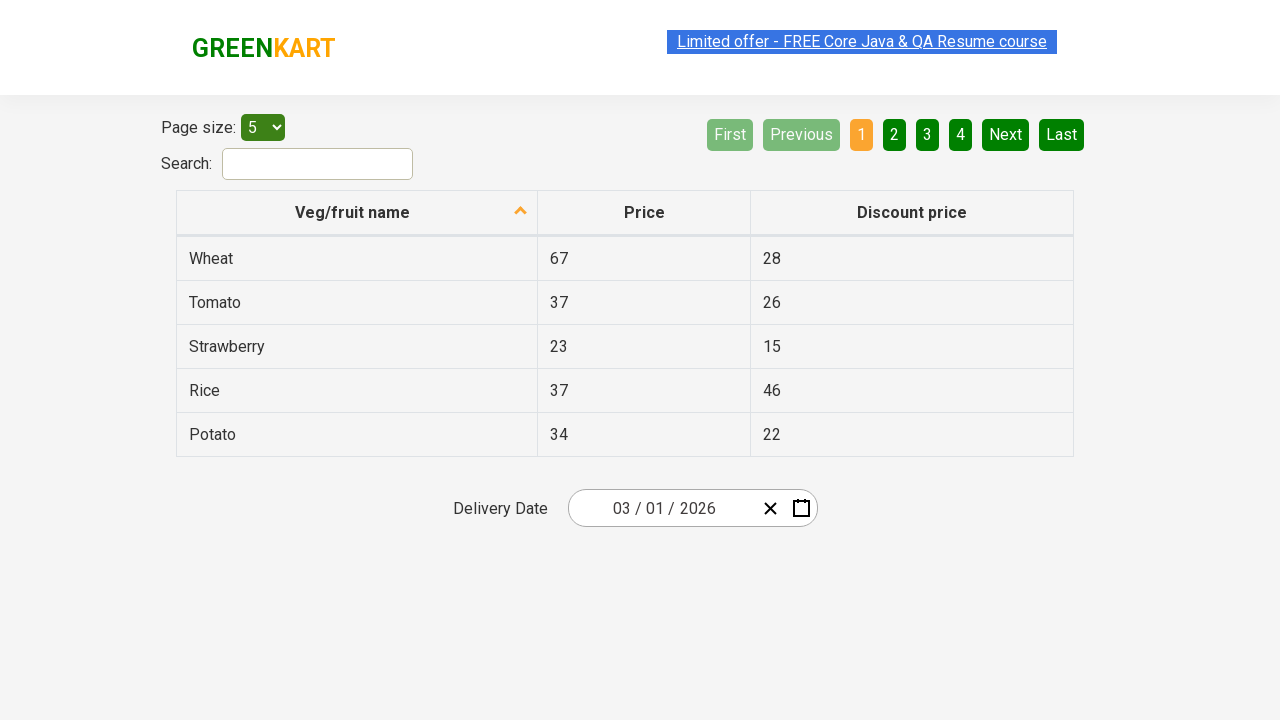

Clicked calendar text input to open date picker at (662, 508) on .react-date-picker__inputGroup
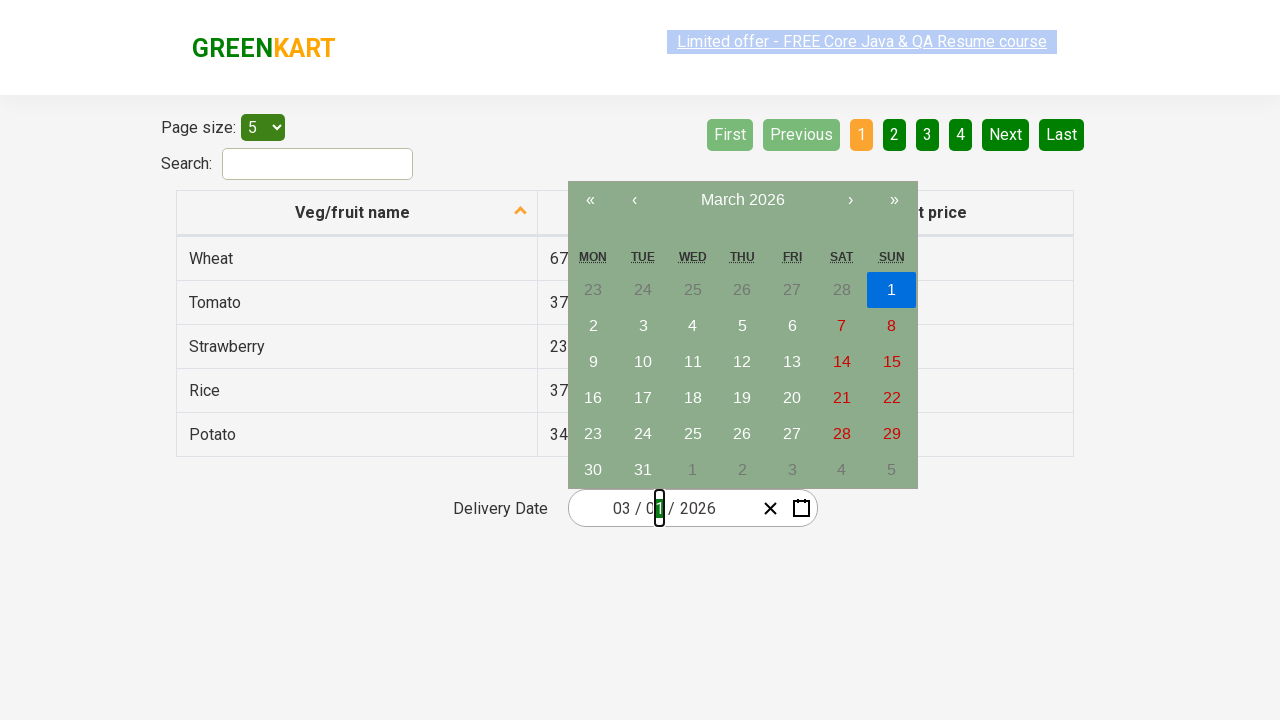

Clicked month/year header first time to navigate up at (742, 200) on button.react-calendar__navigation__label
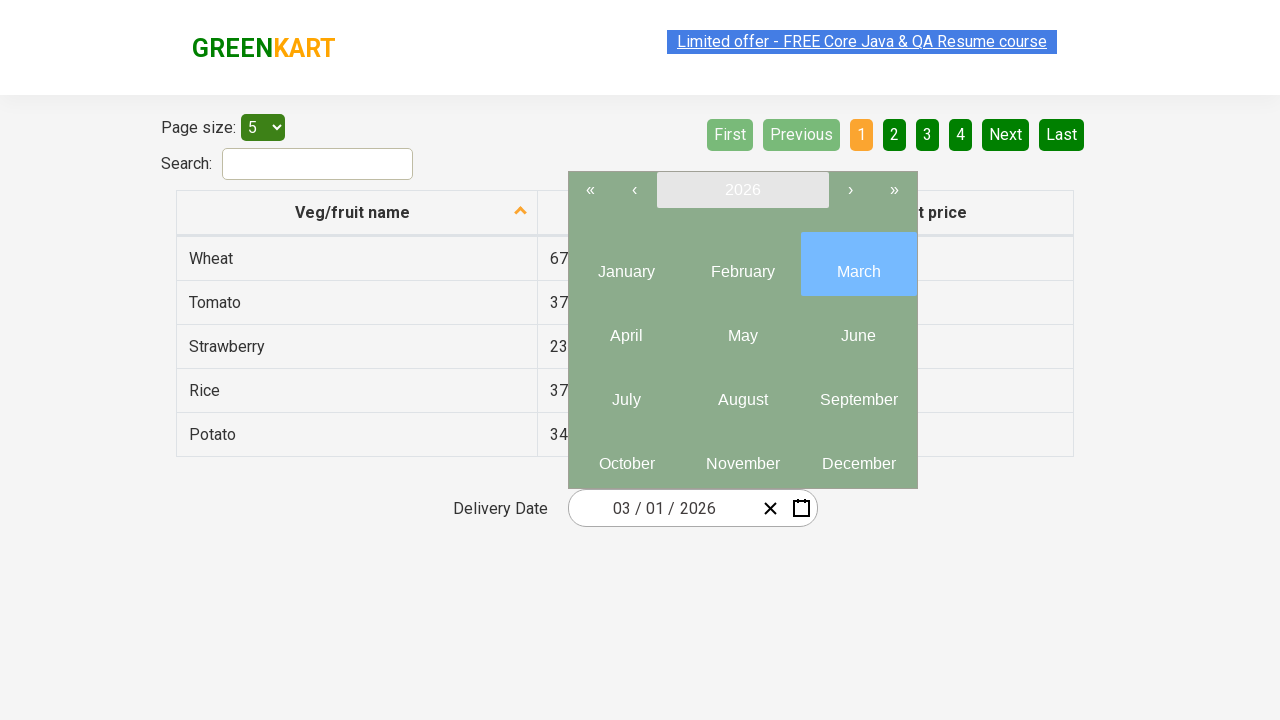

Clicked month/year header second time to reach year picker view at (742, 190) on button.react-calendar__navigation__label
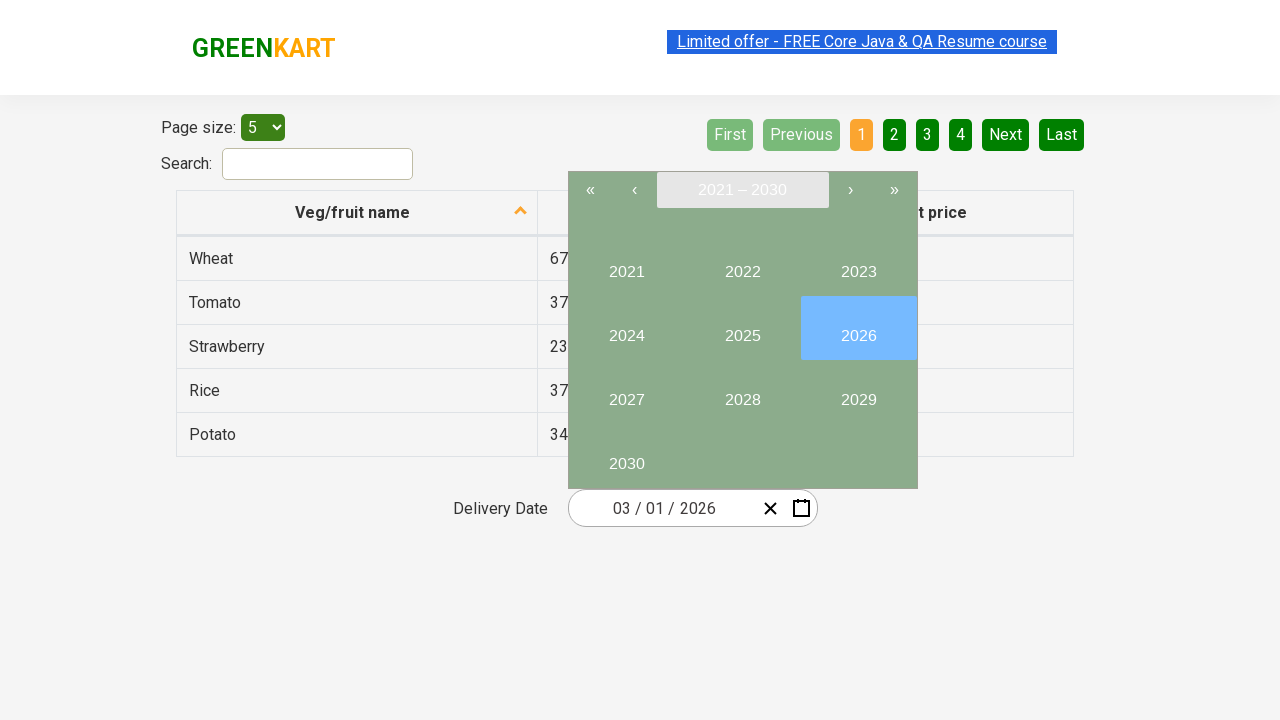

Selected year 2027 from year picker at (626, 392) on //button[normalize-space()='2027']
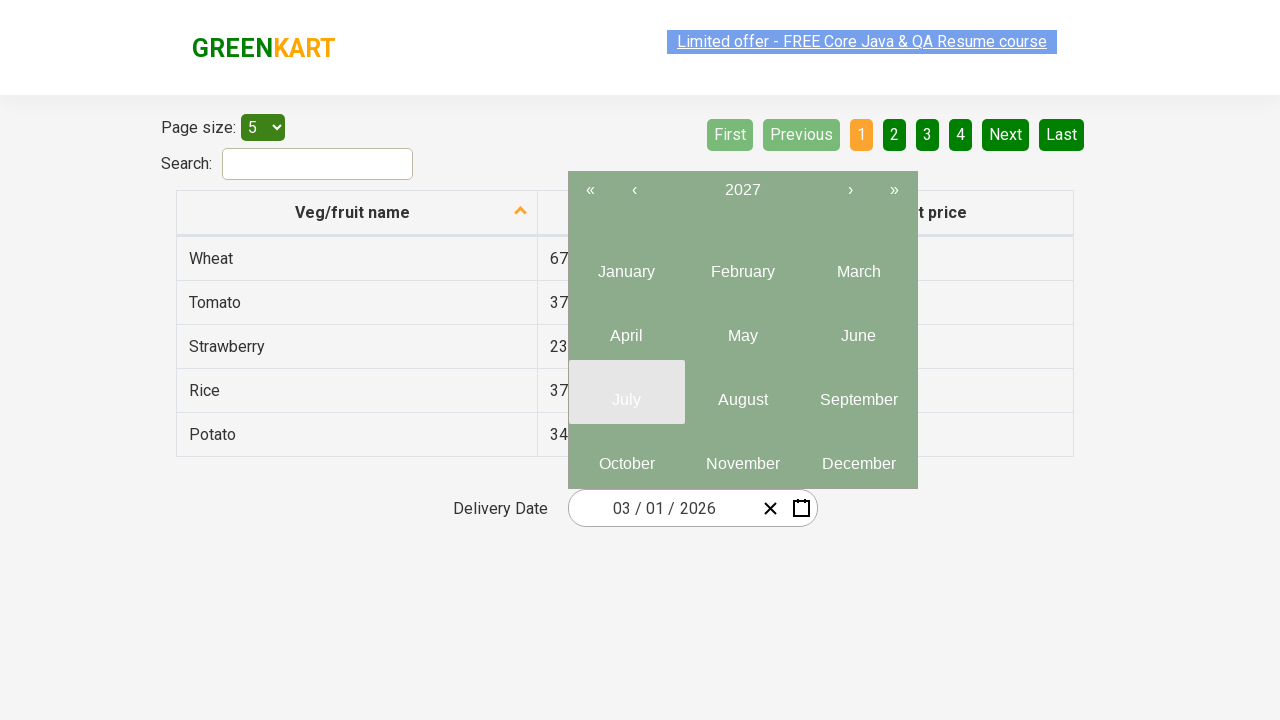

Selected month June from month picker at (858, 328) on //button[contains(.,'June')]
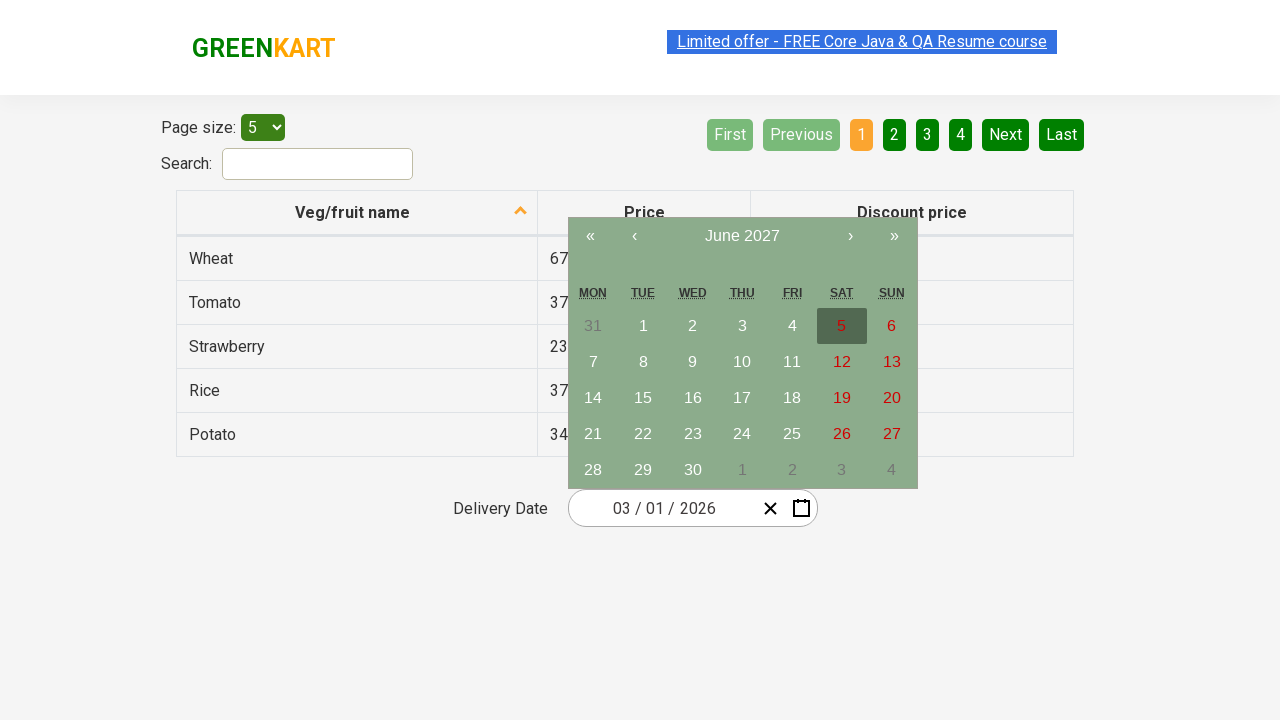

Selected day 15 from day picker at (643, 398) on //button[contains(.,'15')]
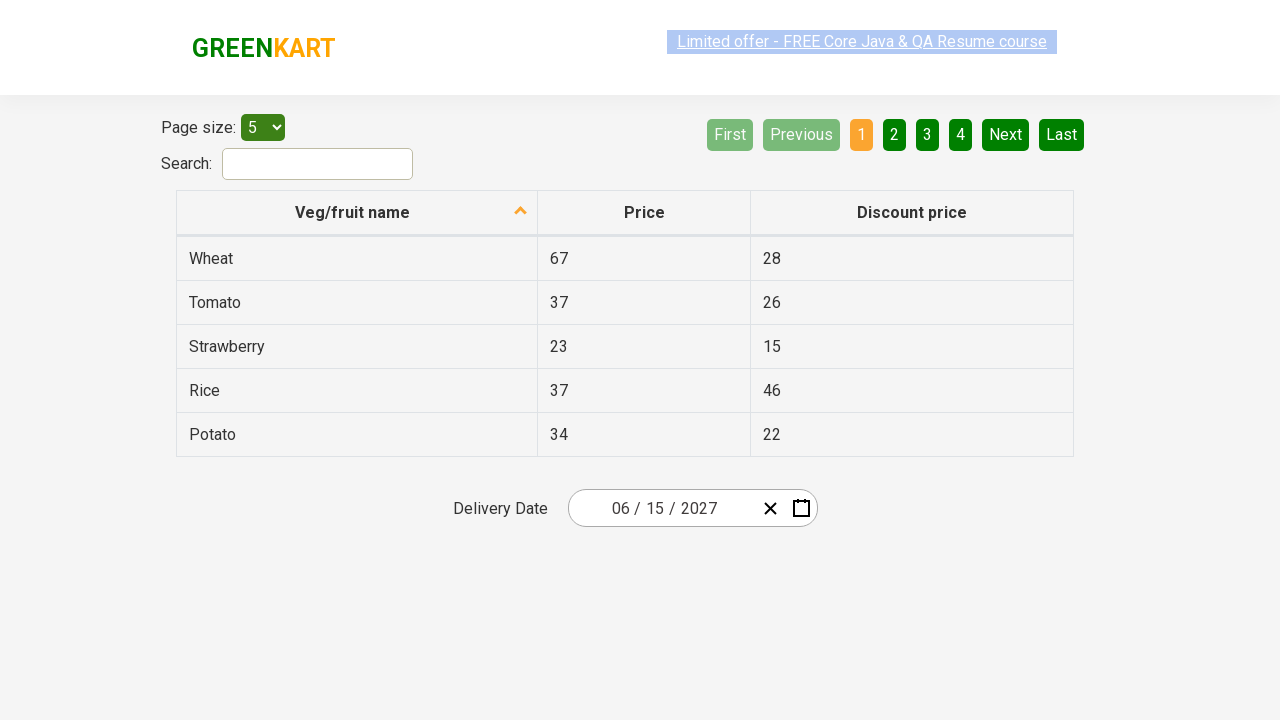

Retrieved year value from input field
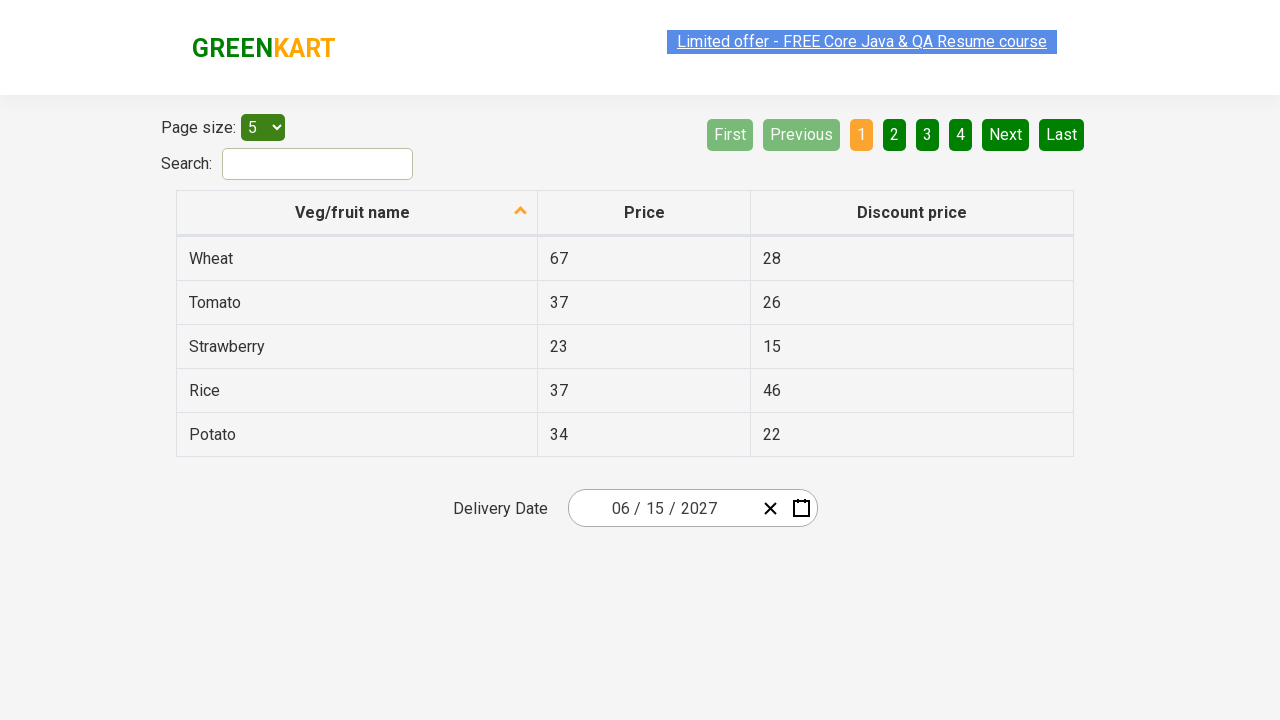

Retrieved month value from input field
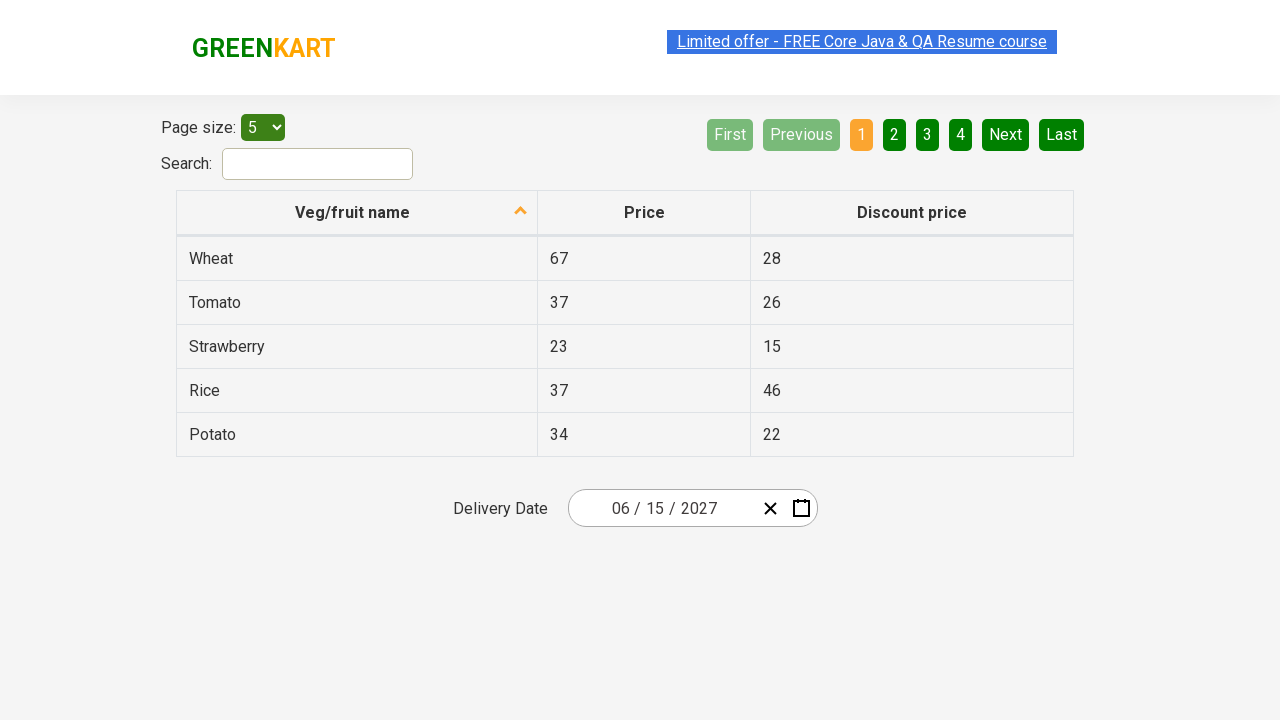

Retrieved day value from input field
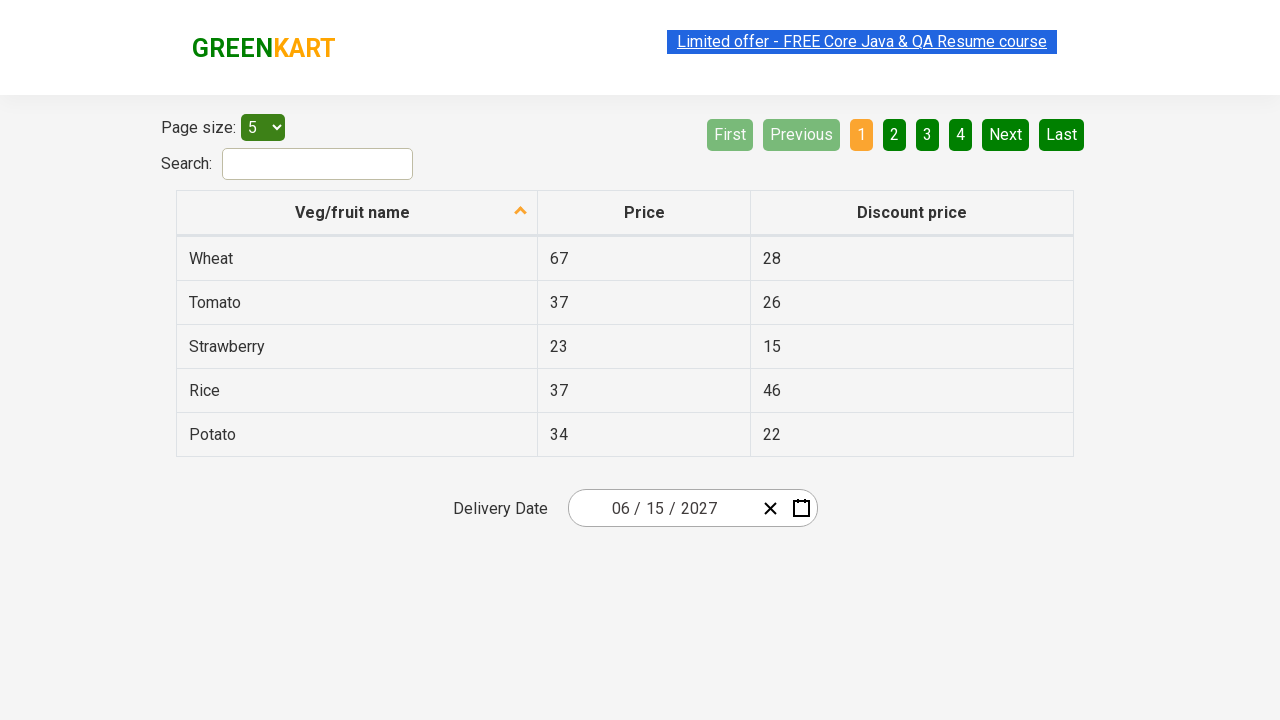

Verified date is correctly set to 6/15/2027
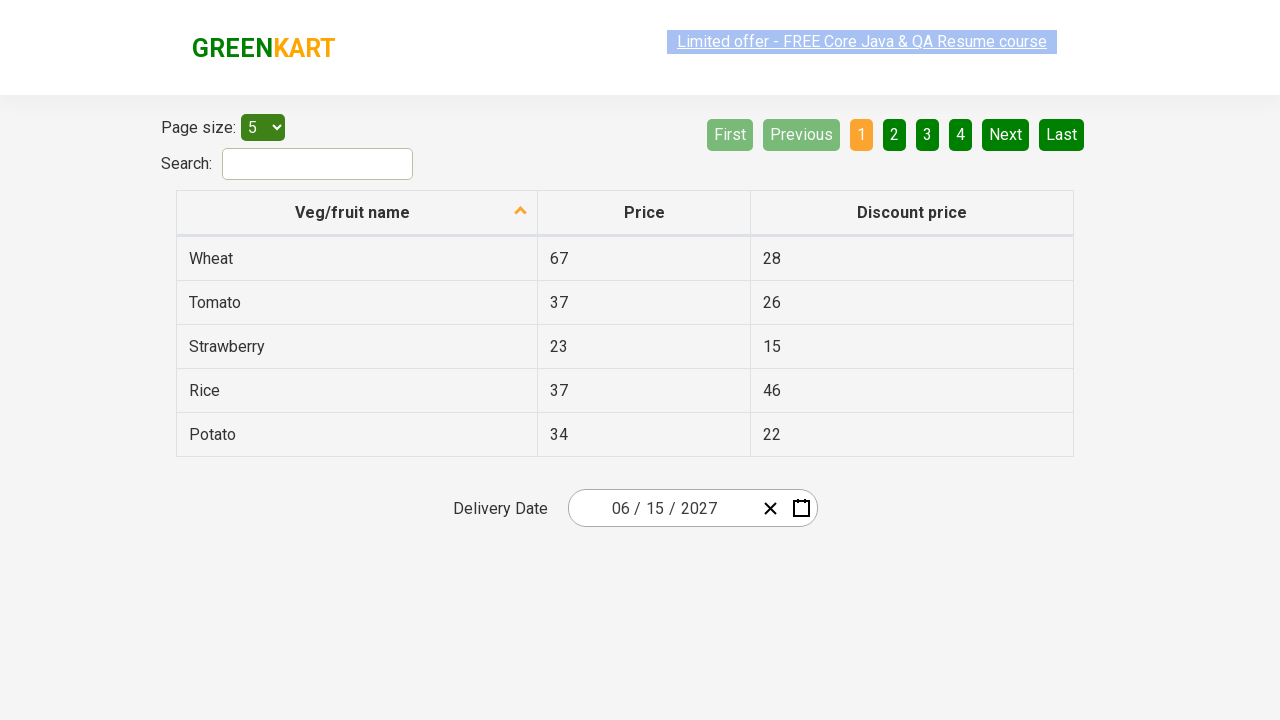

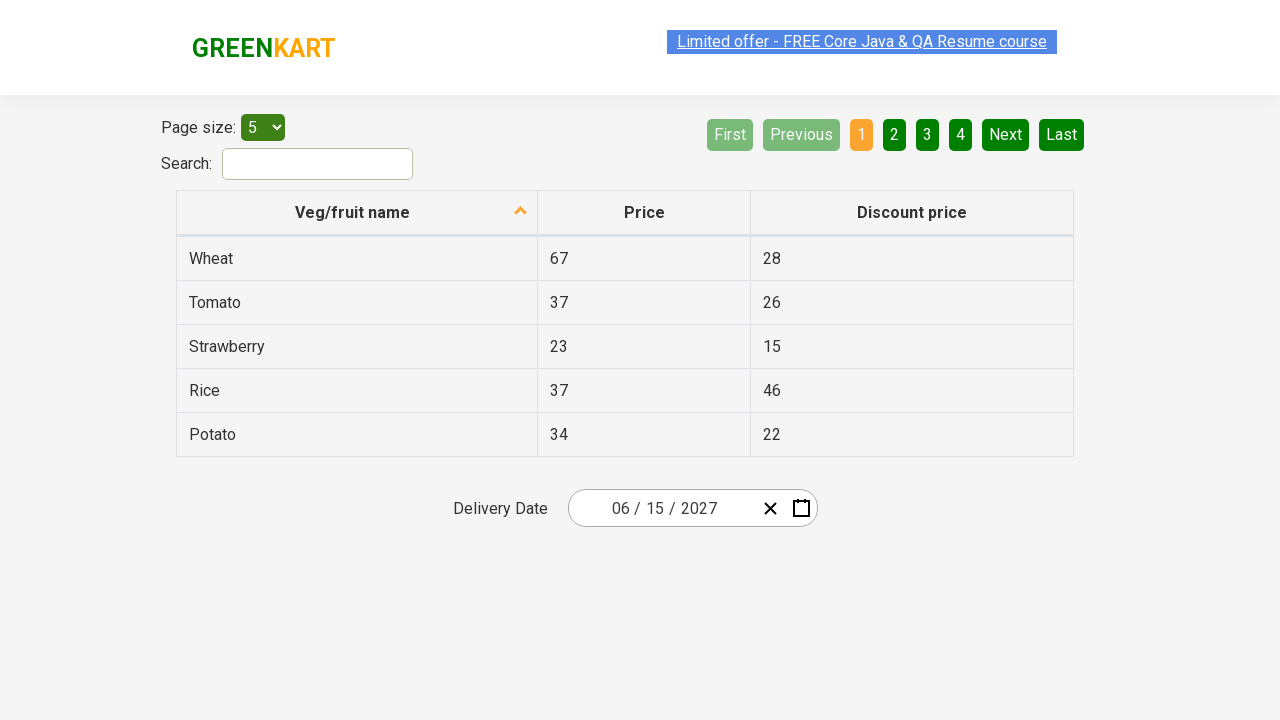